Tests that the username input field is visible and has expected class, then types a name

Starting URL: https://demoqa.com/text-box

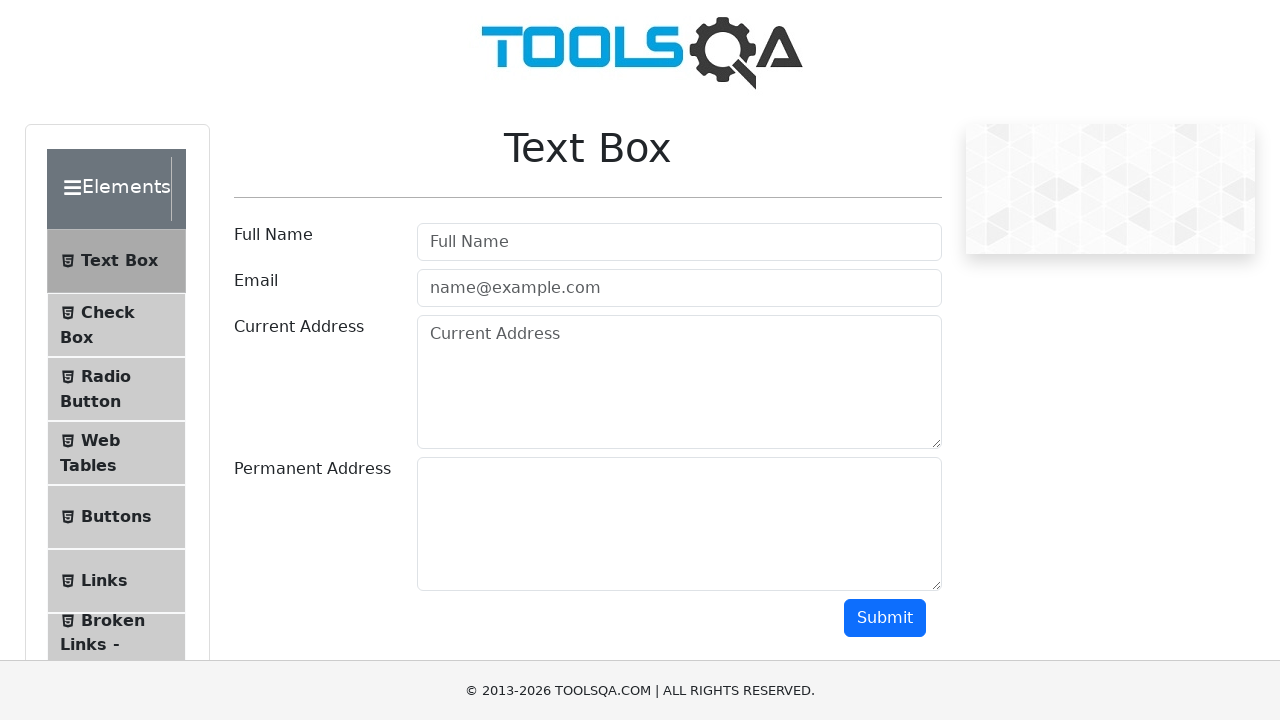

Waited for username input field to be visible
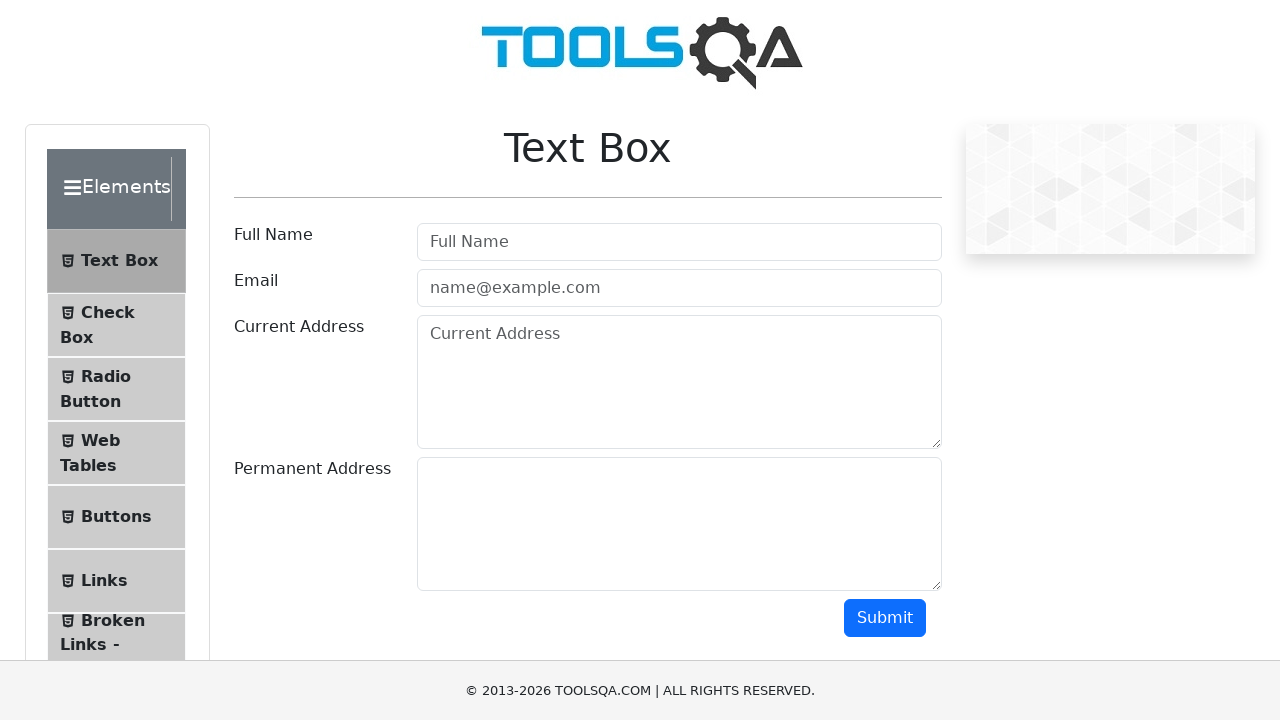

Typed 'Pablo Motos' into the username field on #userName
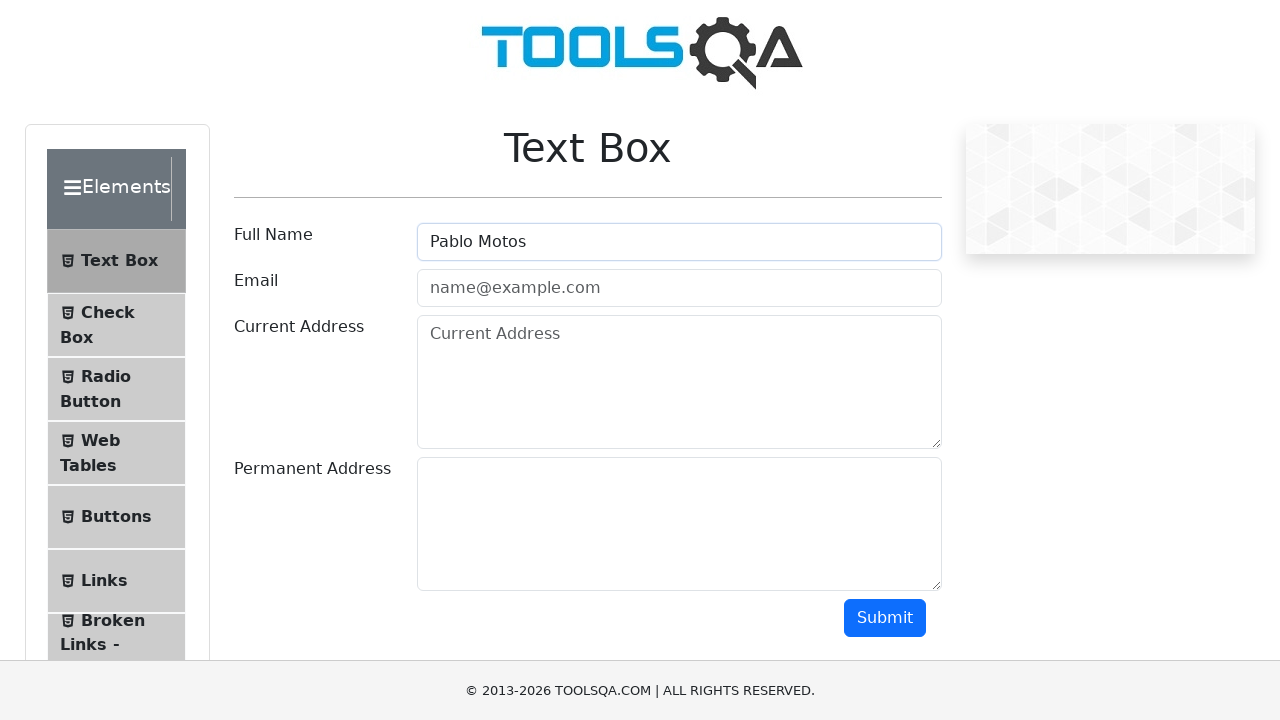

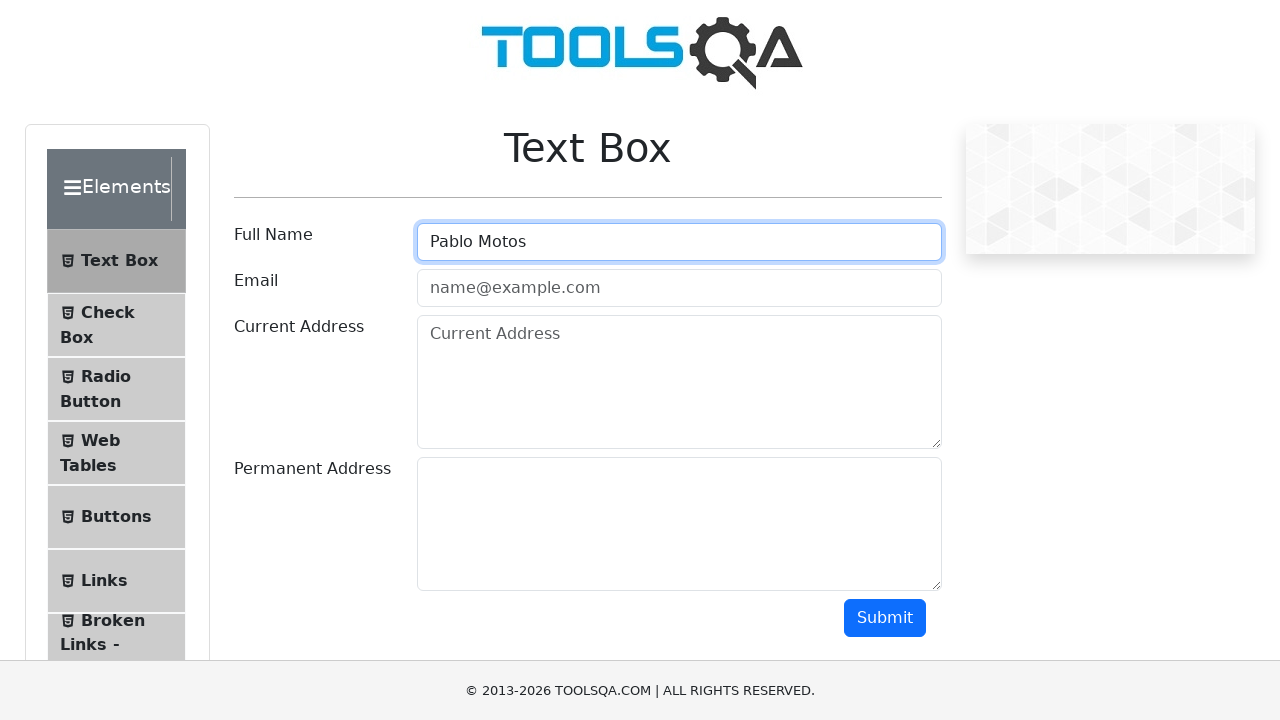